Tests radio button functionality by clicking on "Yes" and "Impressive" radio buttons and verifying the selection results are displayed

Starting URL: https://demoqa.com/radio-button

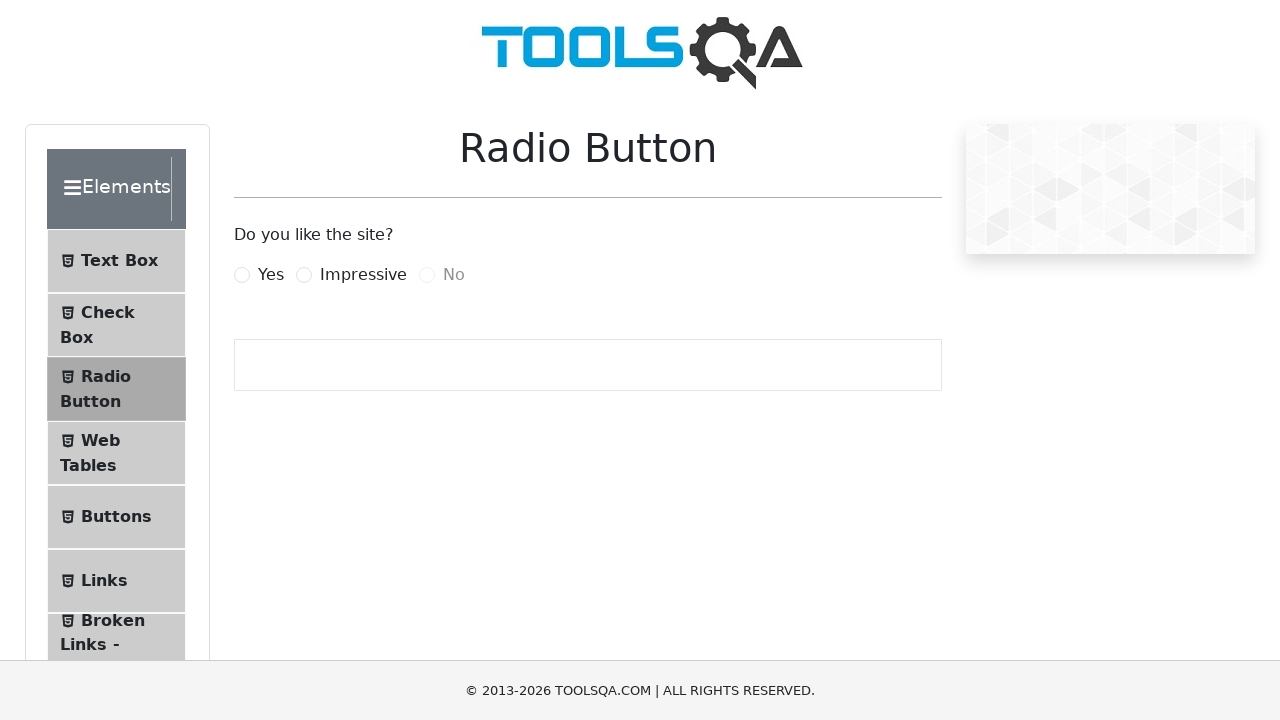

Clicked 'Yes' radio button at (271, 275) on label[for='yesRadio']
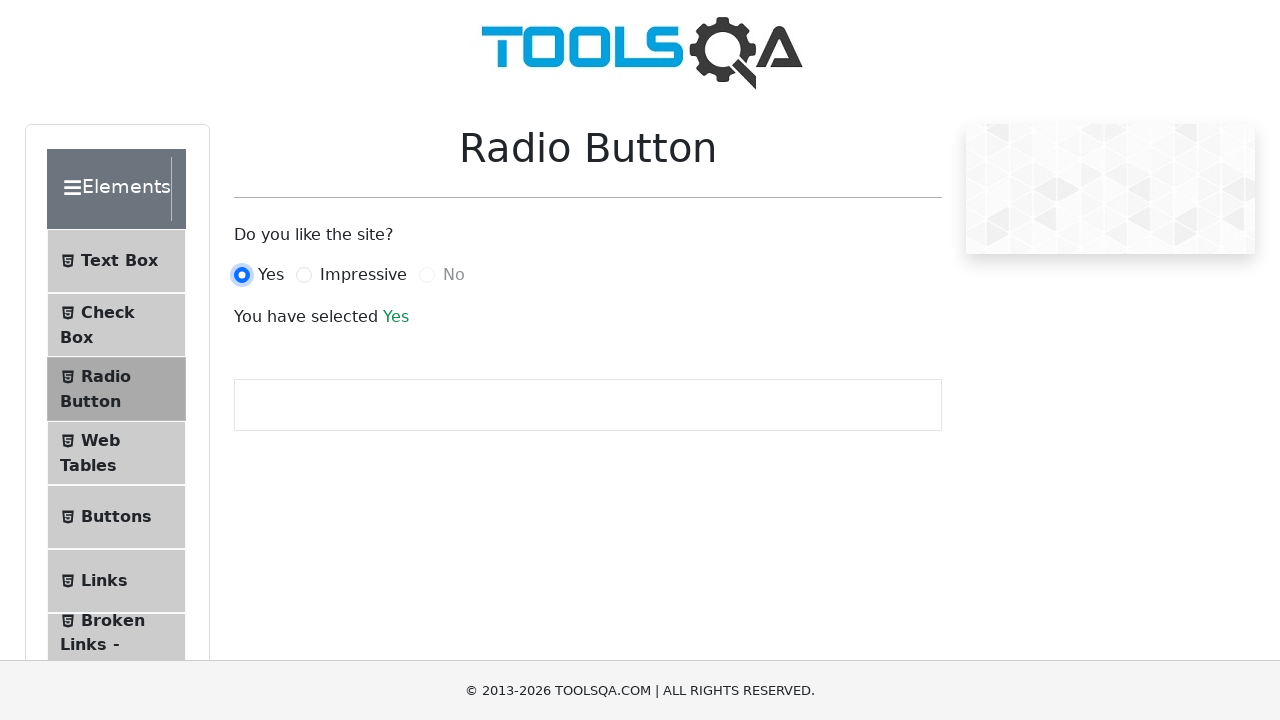

Verified 'Yes' selection result displayed
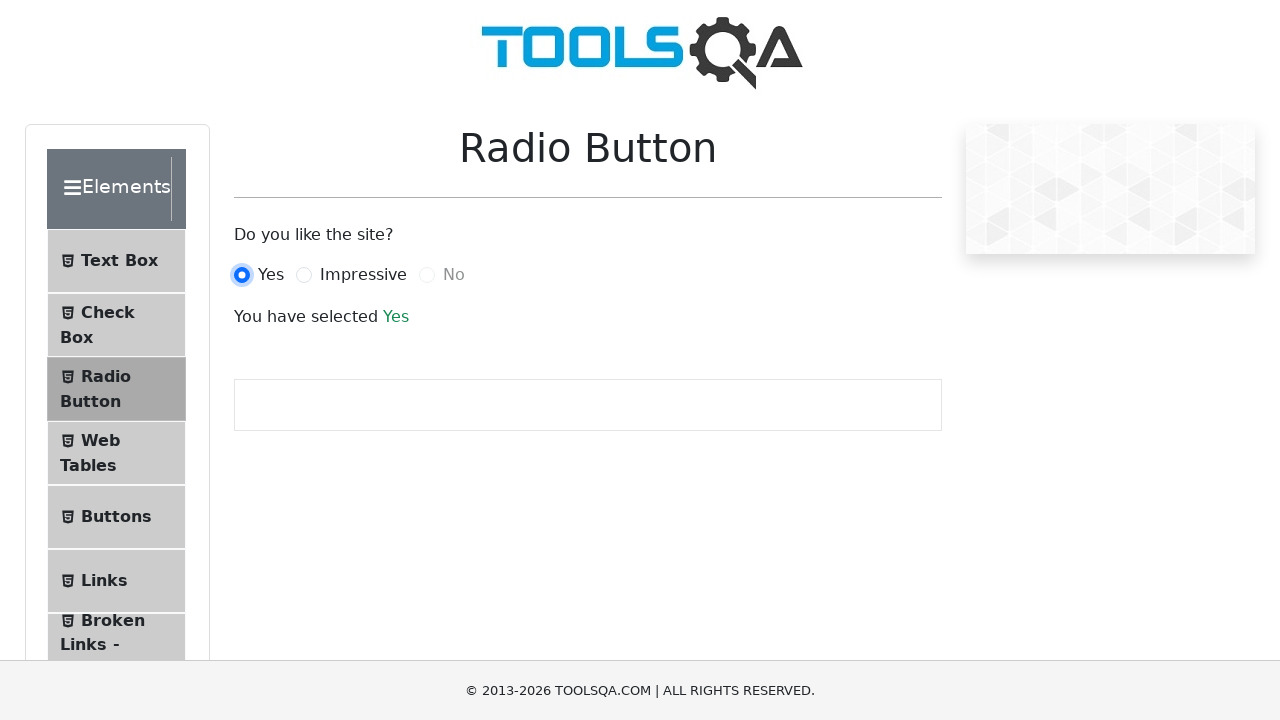

Clicked 'Impressive' radio button at (363, 275) on label[for='impressiveRadio']
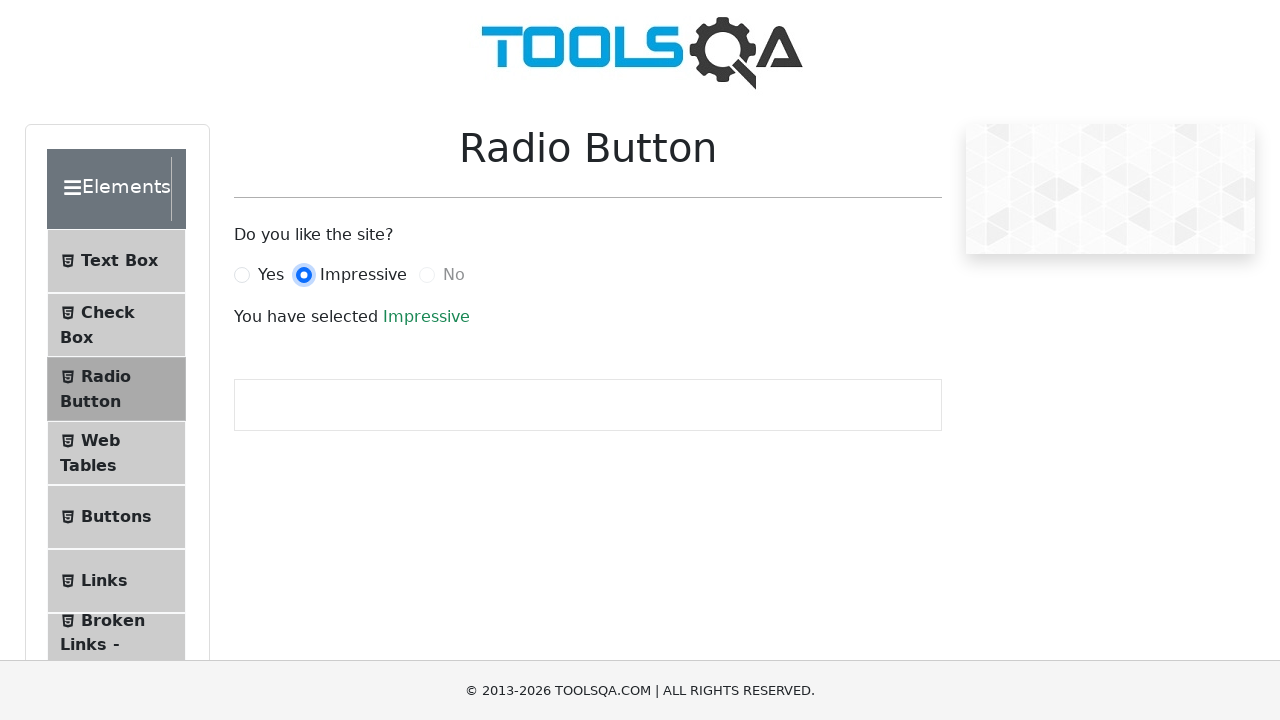

Verified 'Impressive' selection result displayed
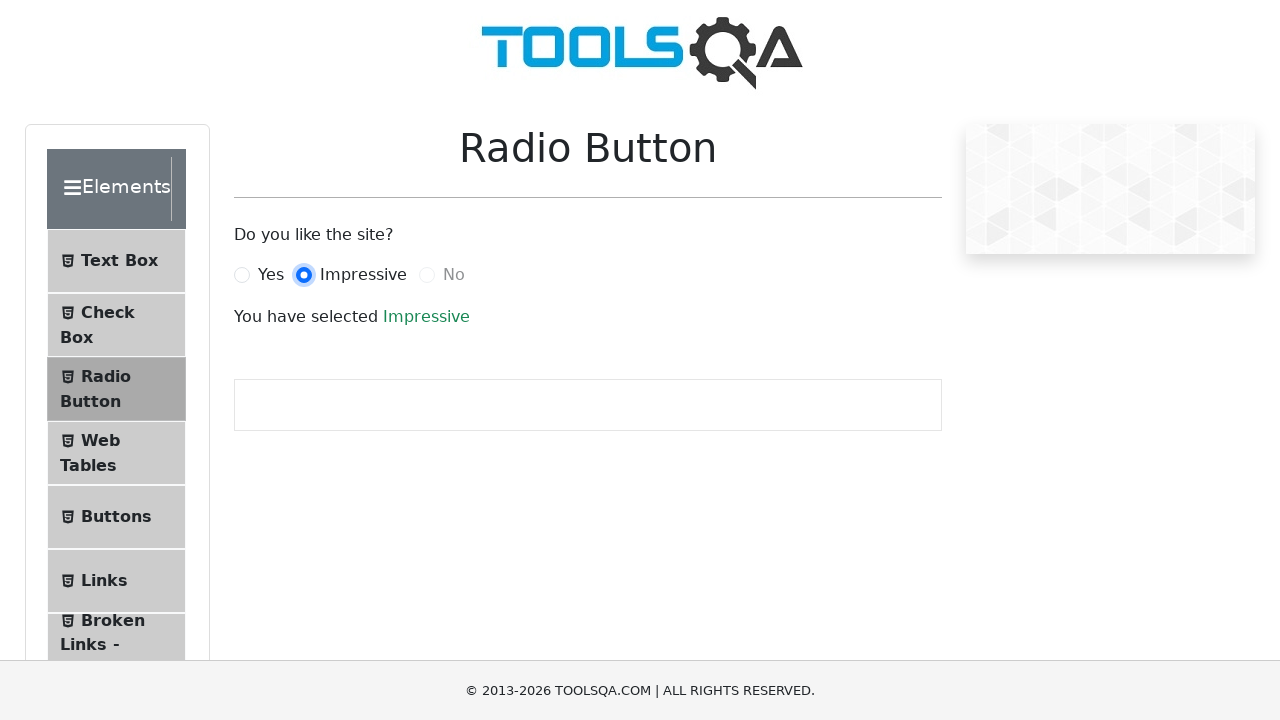

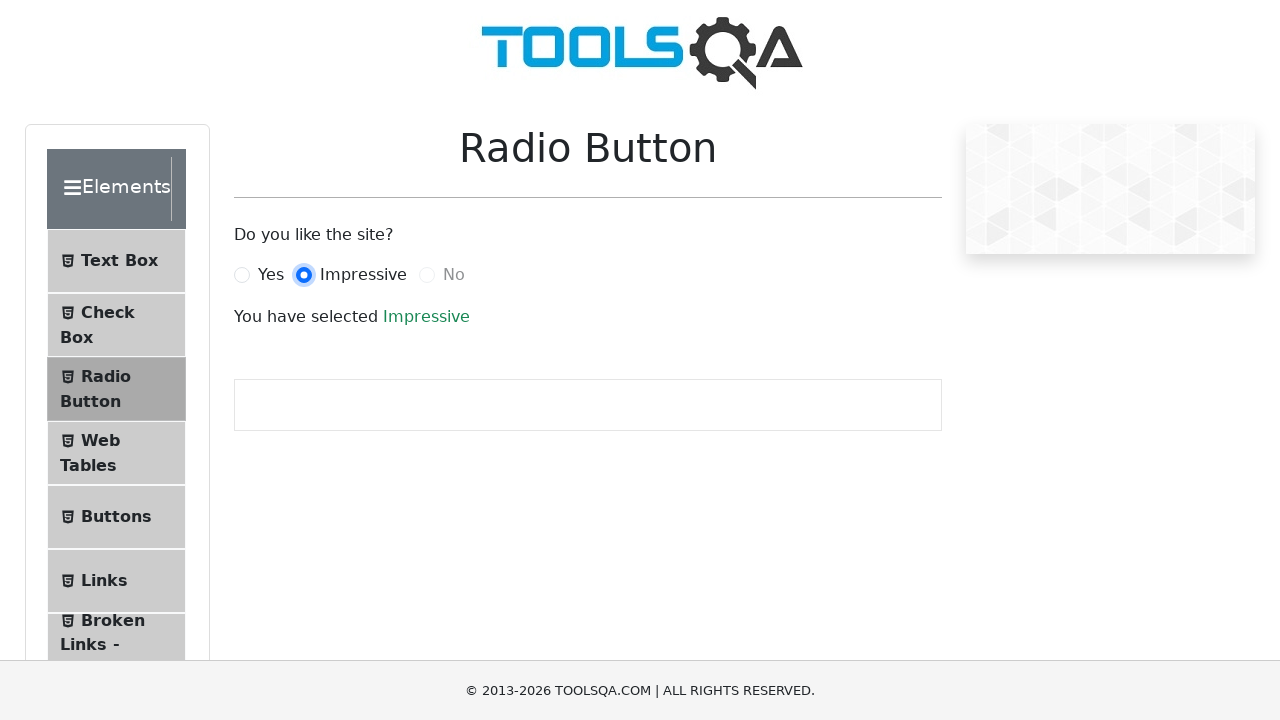